Tests that the Clear completed button is hidden when there are no completed items

Starting URL: https://demo.playwright.dev/todomvc

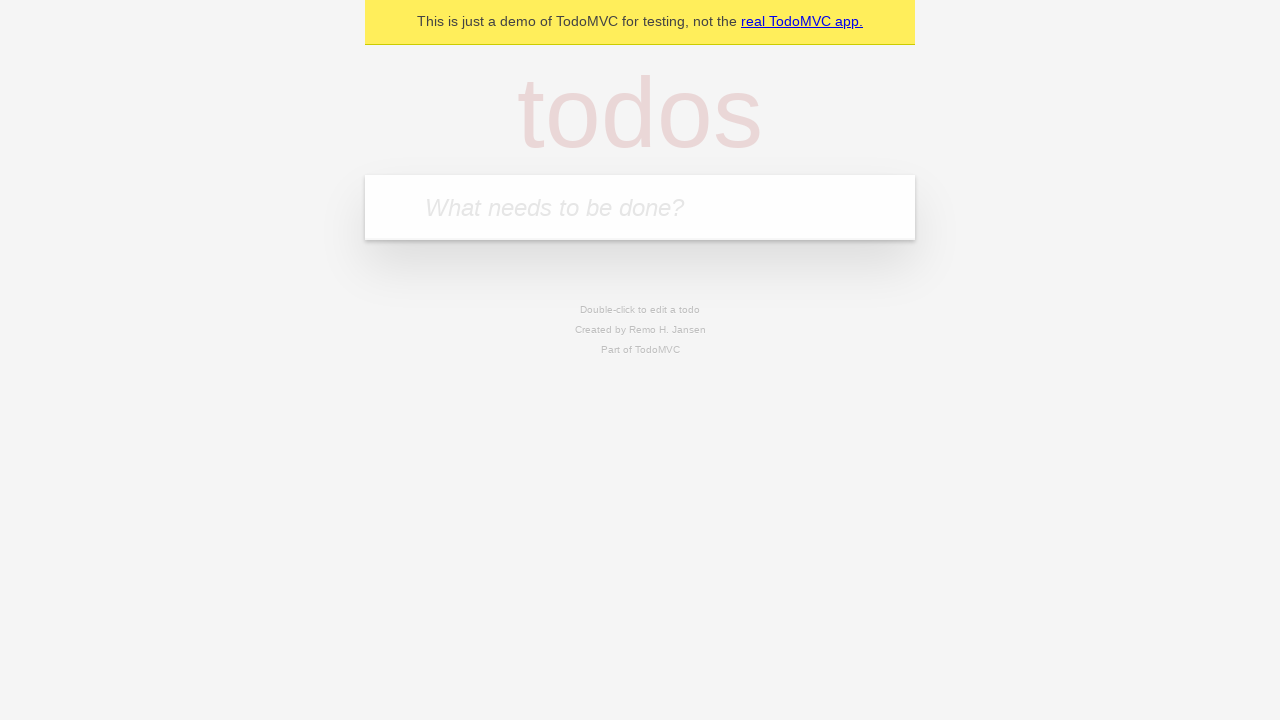

Filled todo input with 'buy some cheese' on internal:attr=[placeholder="What needs to be done?"i]
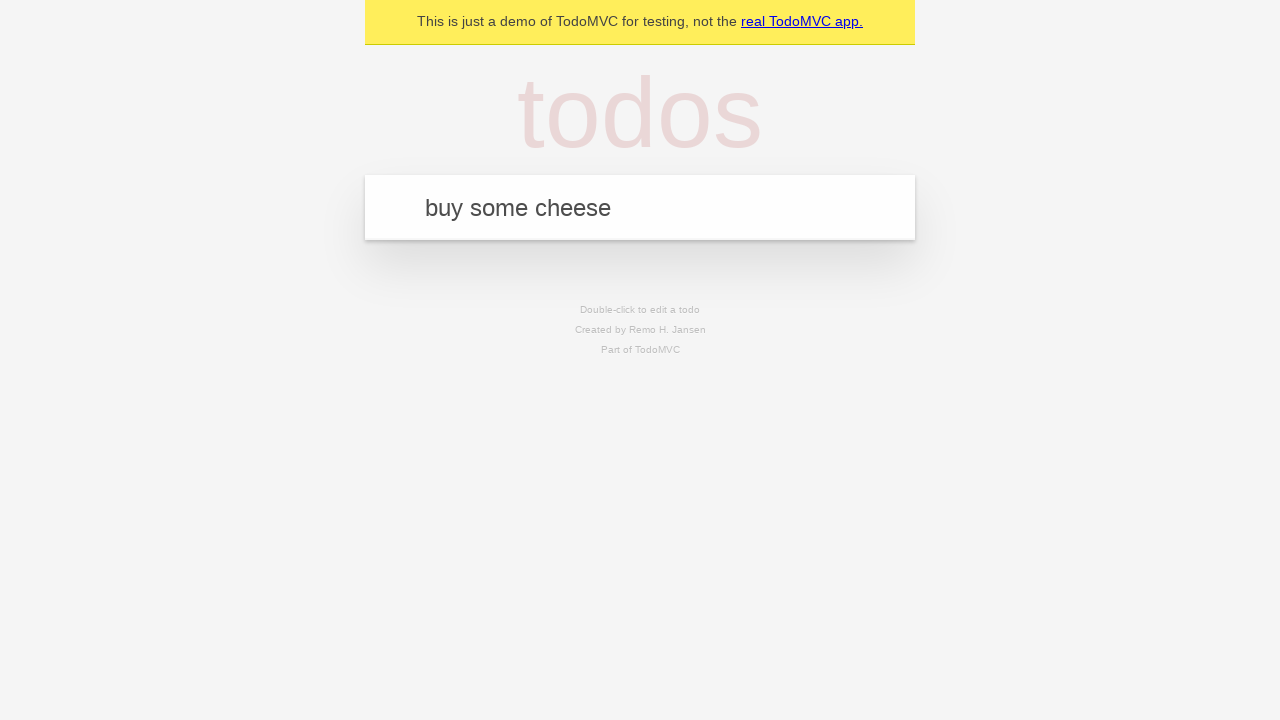

Pressed Enter to add first todo on internal:attr=[placeholder="What needs to be done?"i]
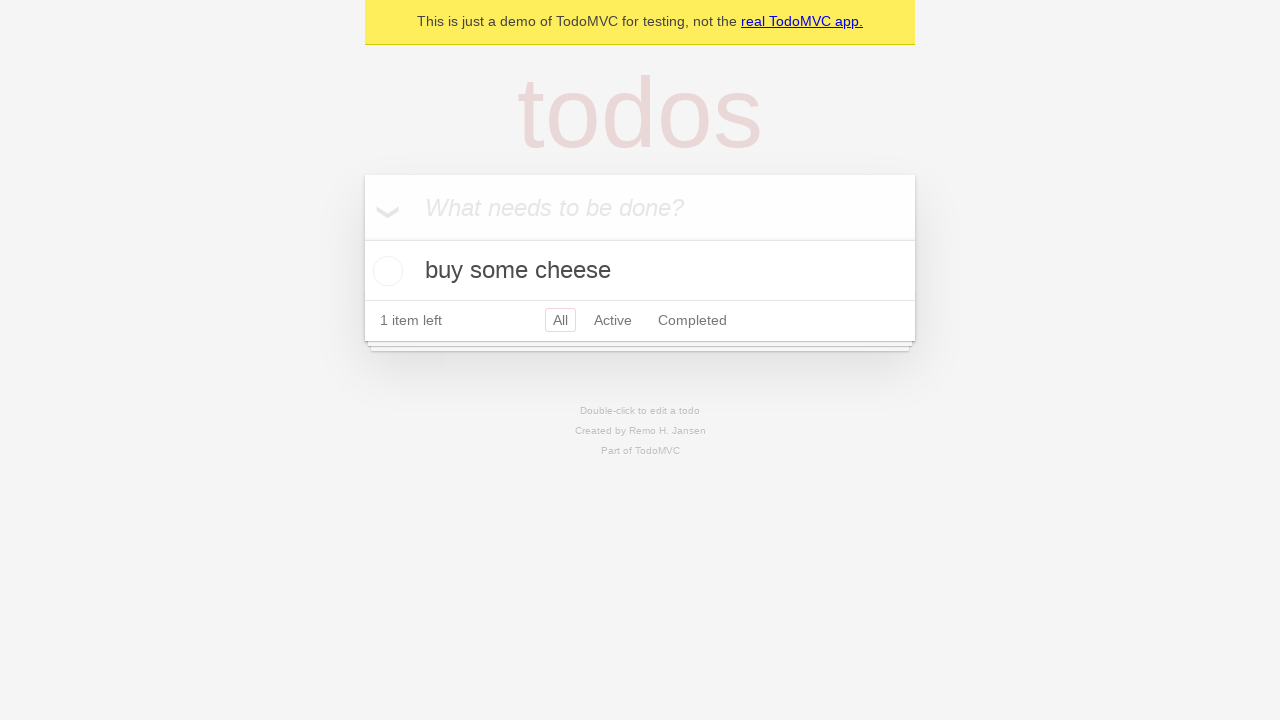

Filled todo input with 'feed the cat' on internal:attr=[placeholder="What needs to be done?"i]
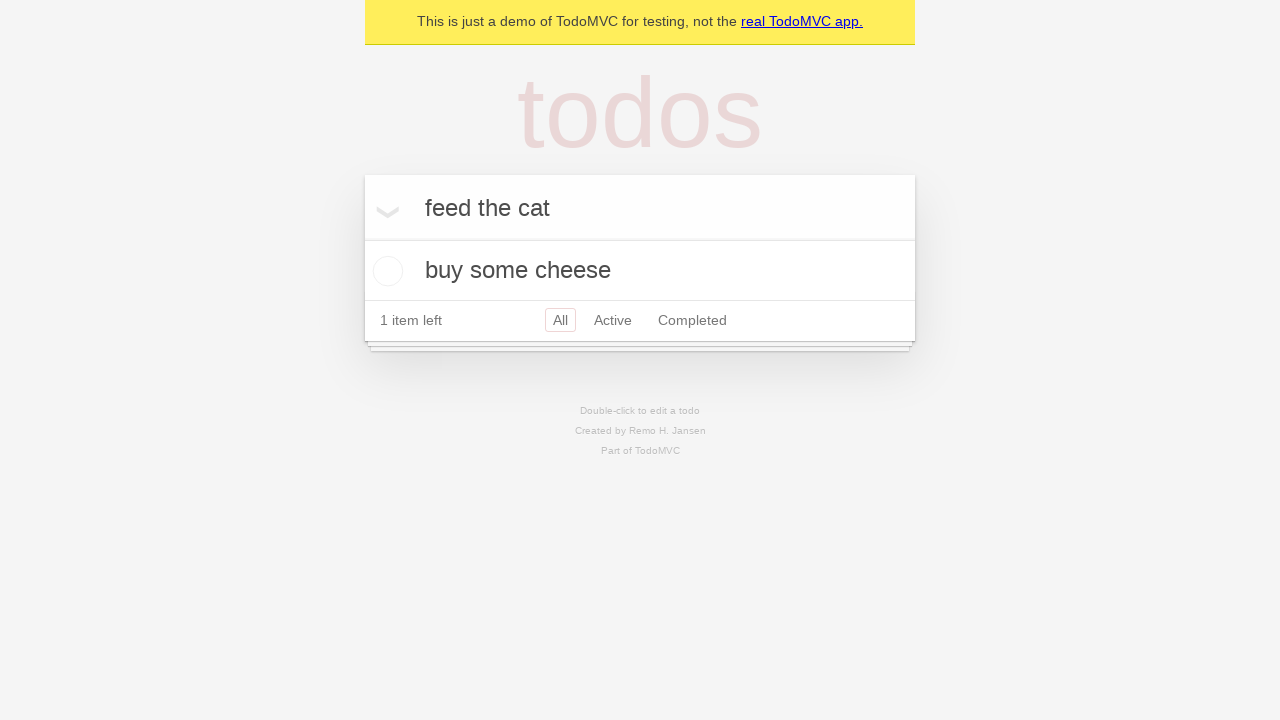

Pressed Enter to add second todo on internal:attr=[placeholder="What needs to be done?"i]
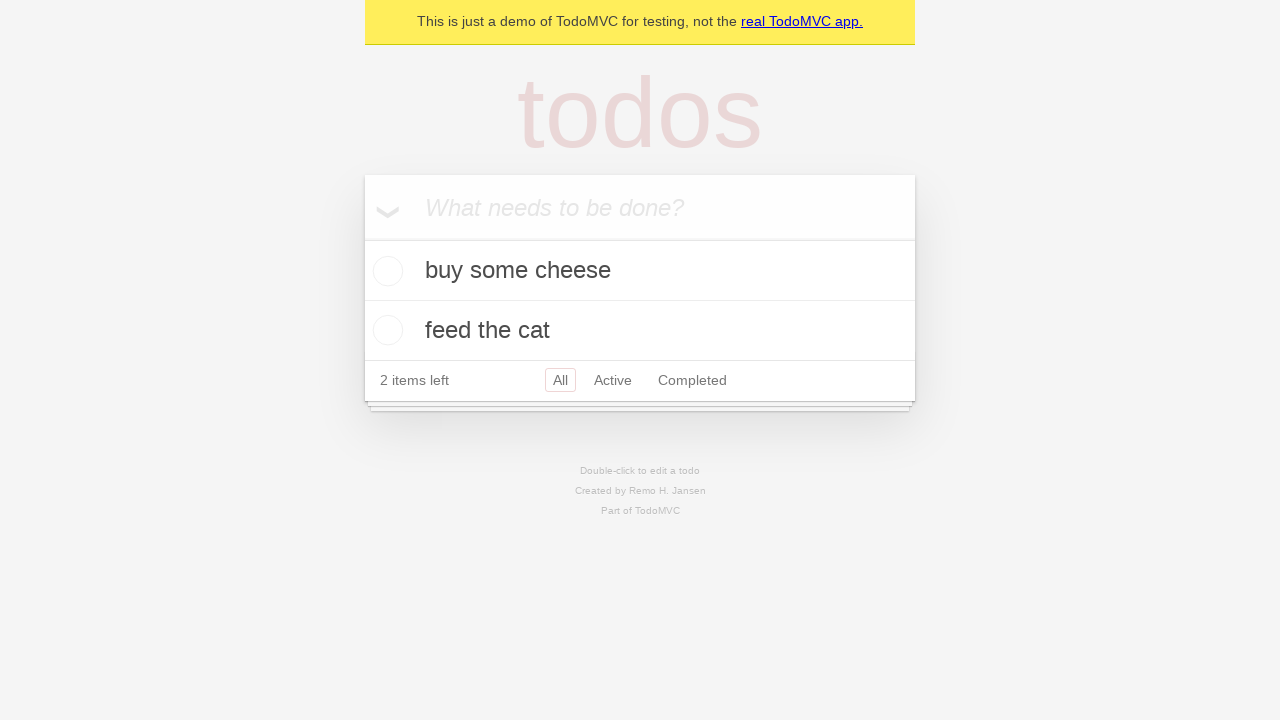

Filled todo input with 'book a doctors appointment' on internal:attr=[placeholder="What needs to be done?"i]
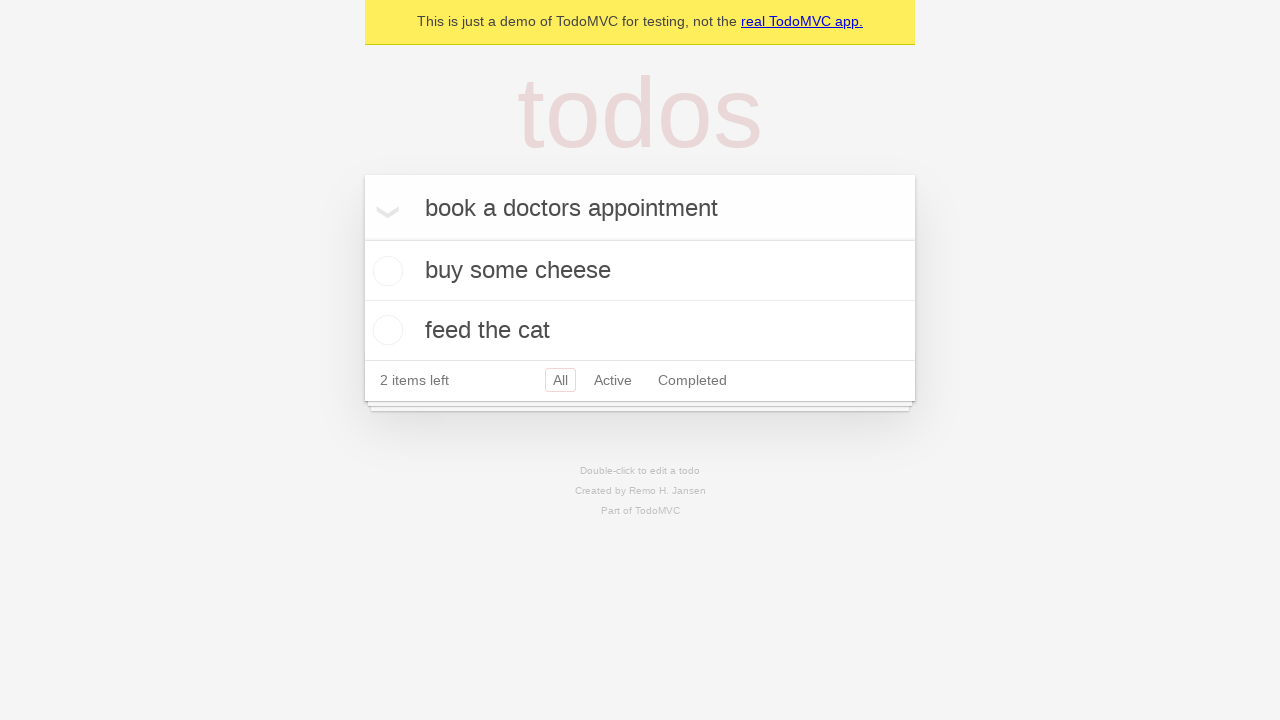

Pressed Enter to add third todo on internal:attr=[placeholder="What needs to be done?"i]
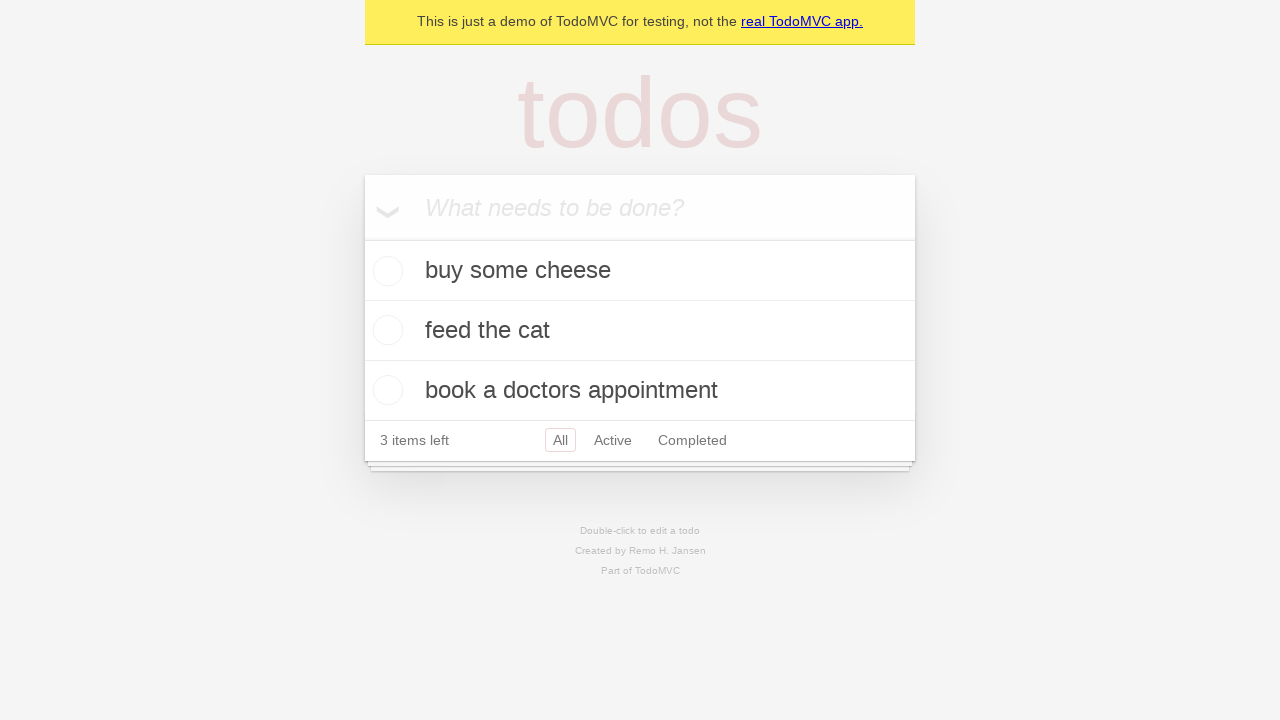

Checked the first todo to mark it as completed at (385, 271) on .todo-list li .toggle >> nth=0
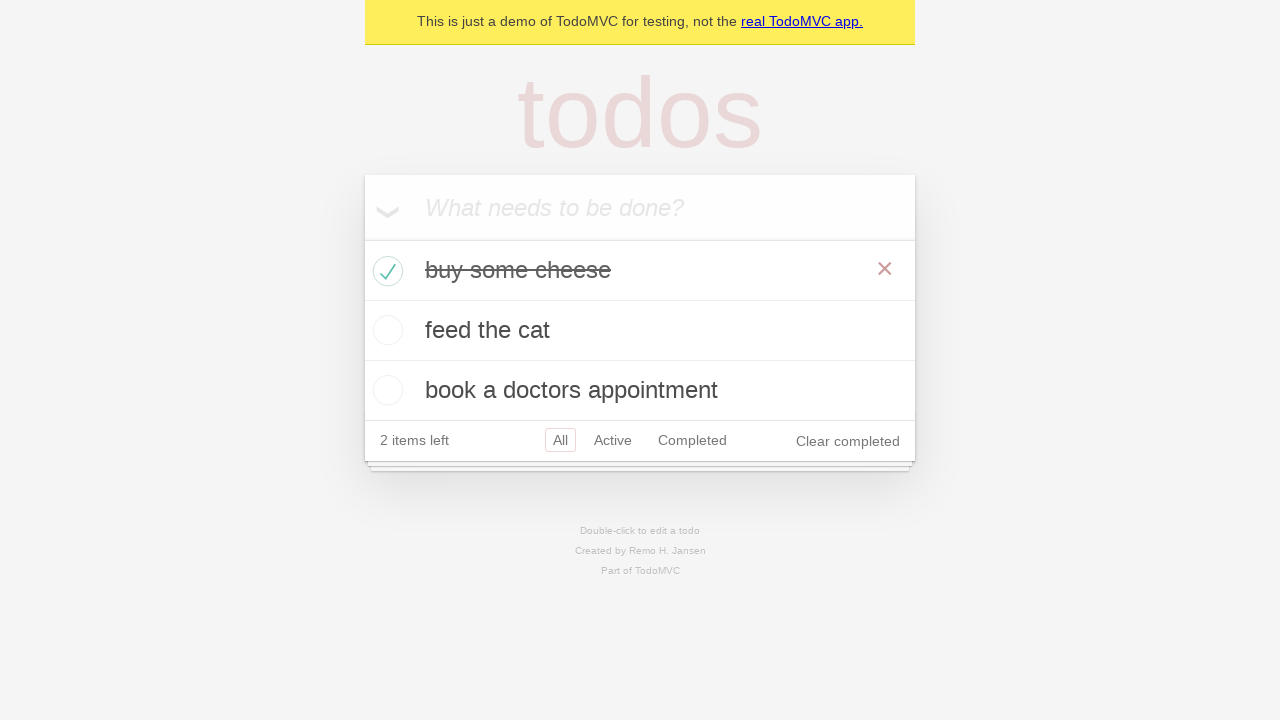

Clicked Clear completed button to remove completed todo at (848, 441) on internal:role=button[name="Clear completed"i]
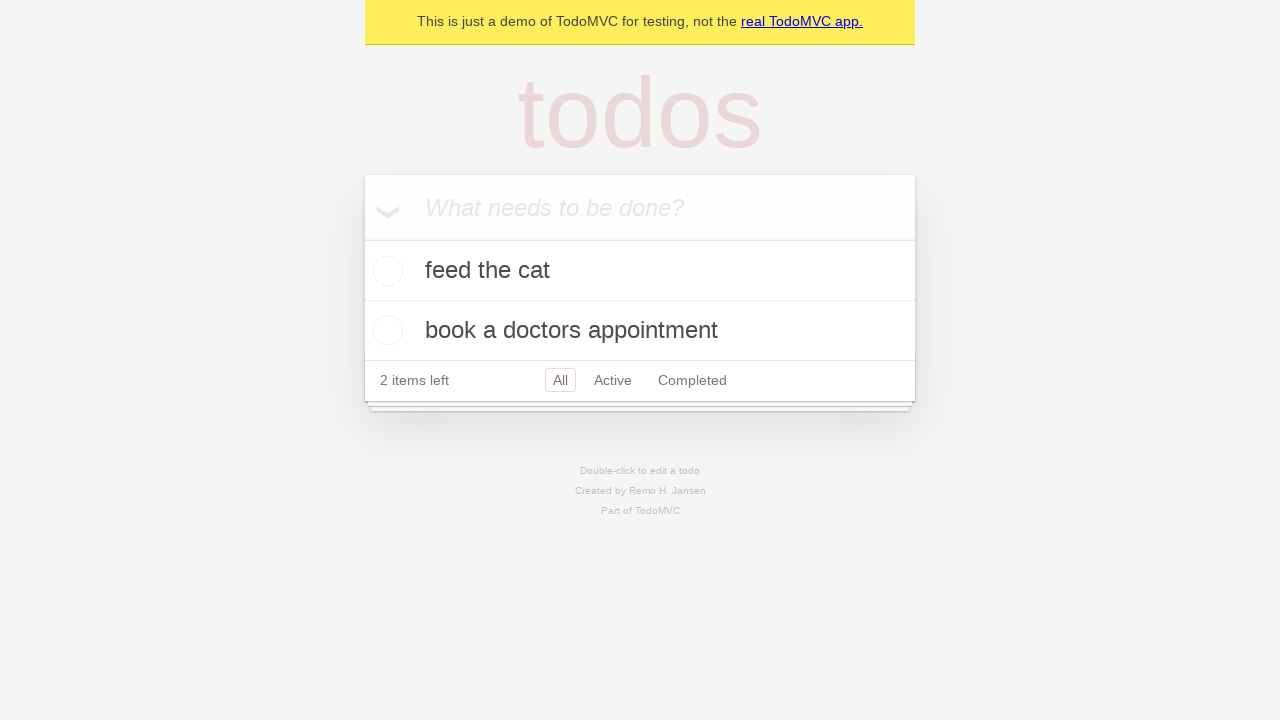

Waited for 500ms for Clear completed button to be hidden
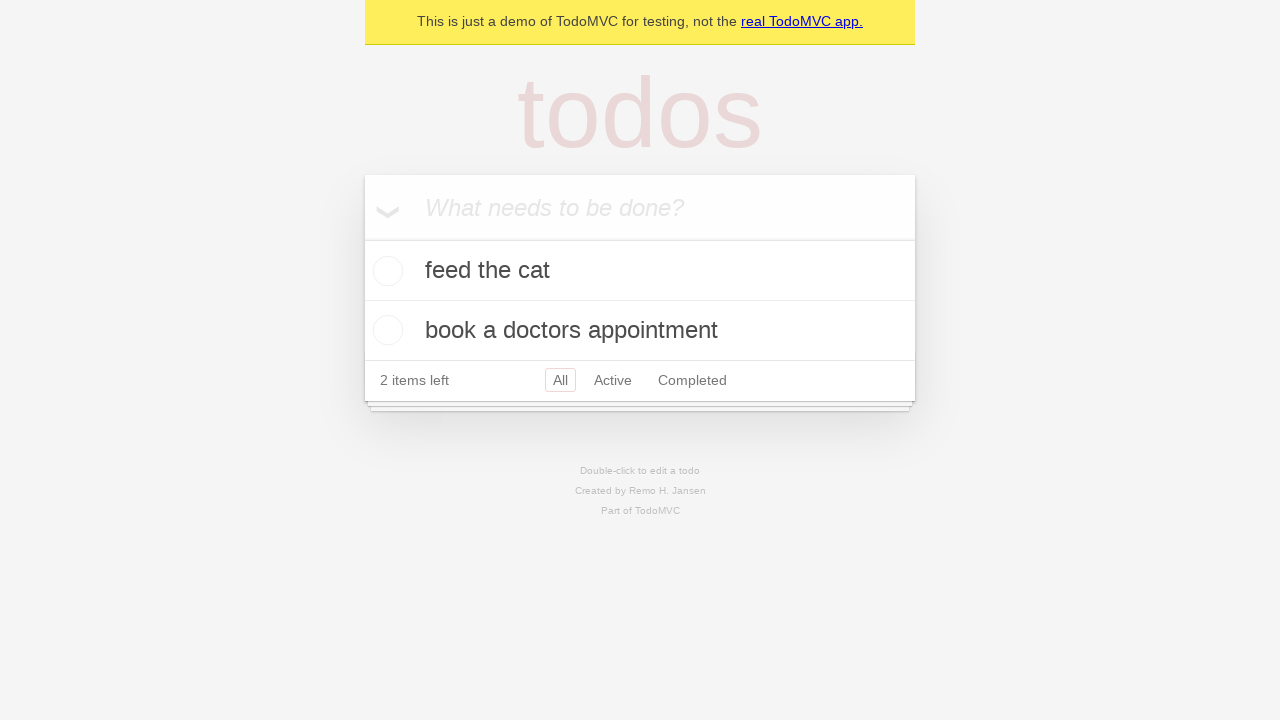

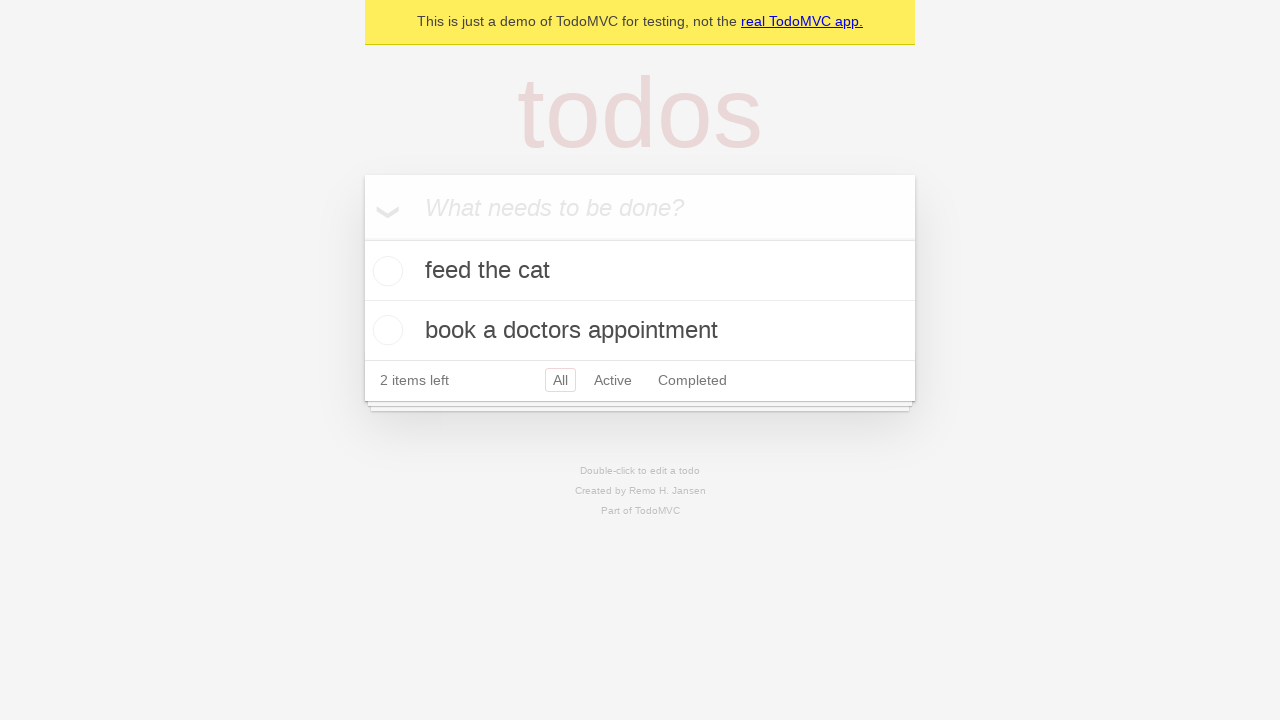